Tests simple alert handling by clicking a button that triggers an alert and accepting it

Starting URL: https://omayo.blogspot.com/

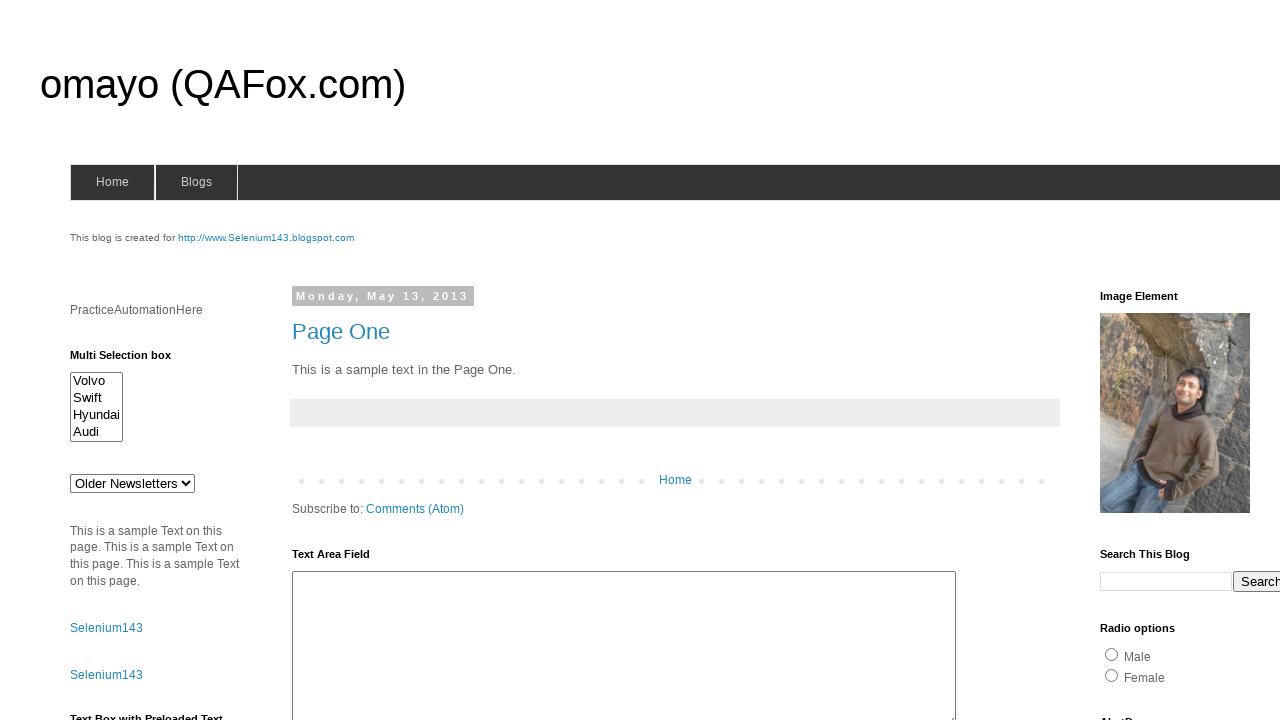

Navigated to https://omayo.blogspot.com/
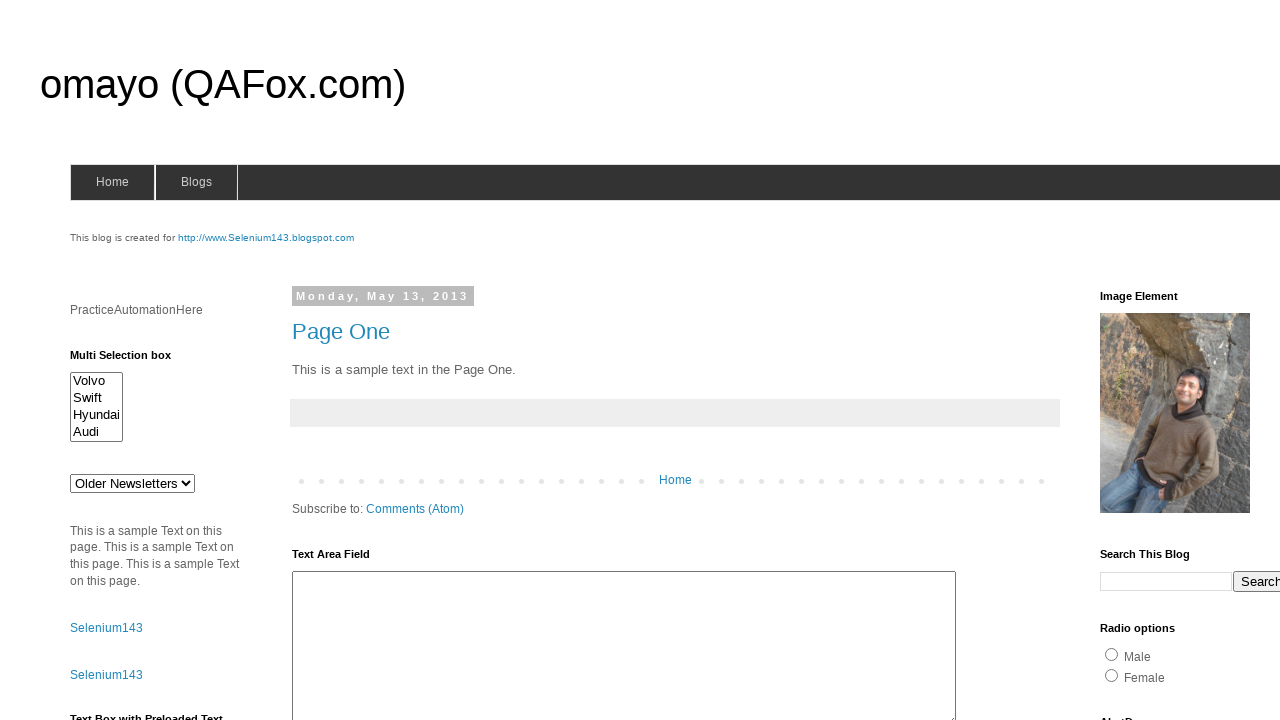

Clicked button to trigger simple alert at (1154, 361) on #alert1
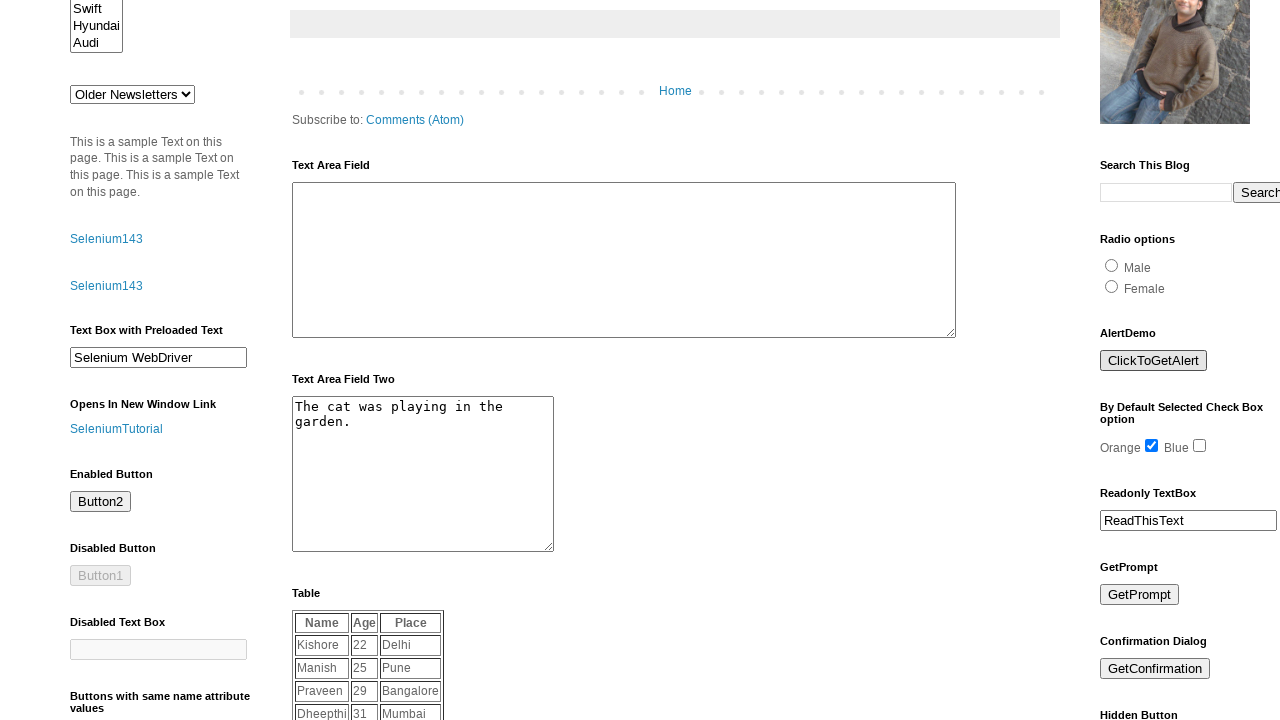

Accepted the alert dialog
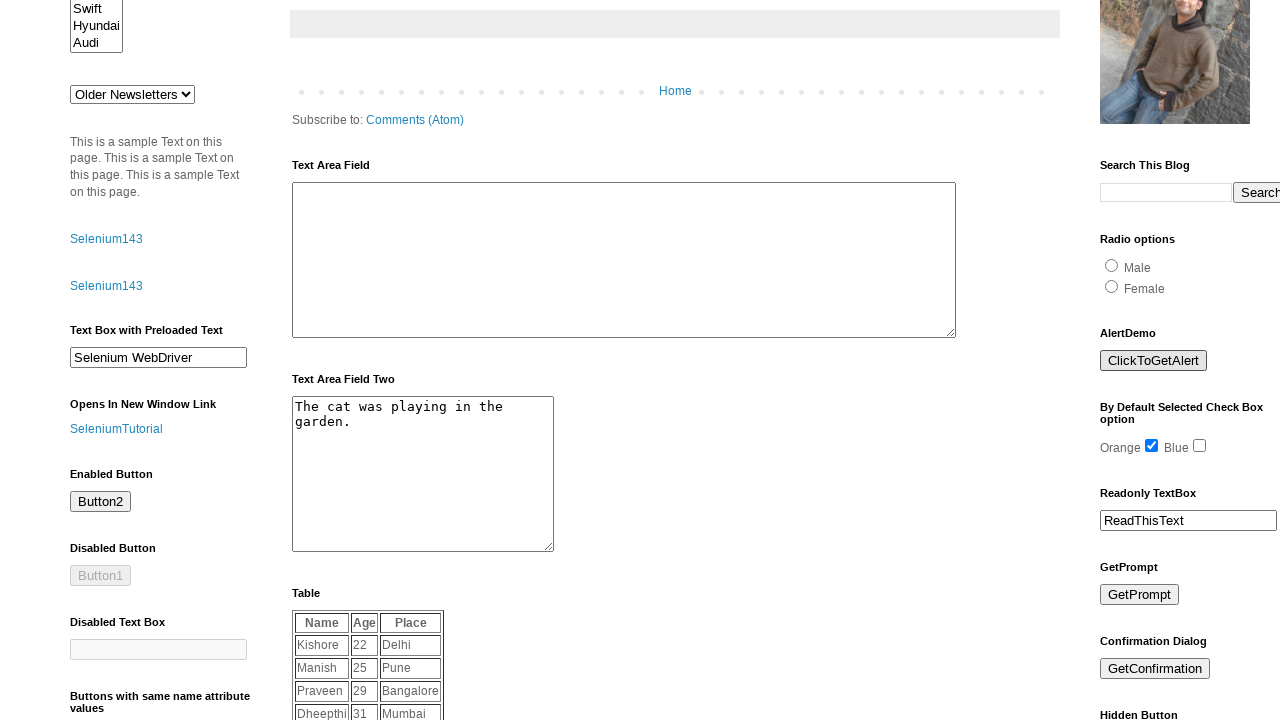

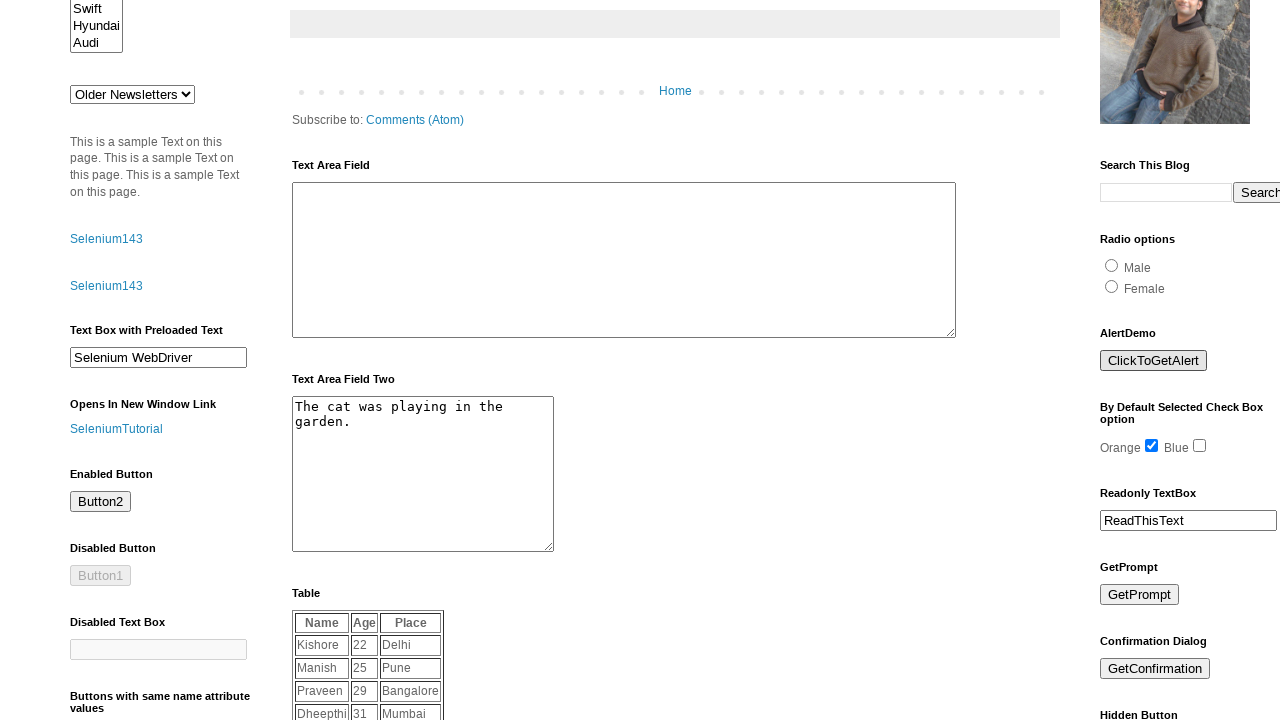